Tests the Add/Remove Elements page by clicking to add three elements, verifying they appear, removing one element, and verifying the count decreases

Starting URL: http://the-internet.herokuapp.com/

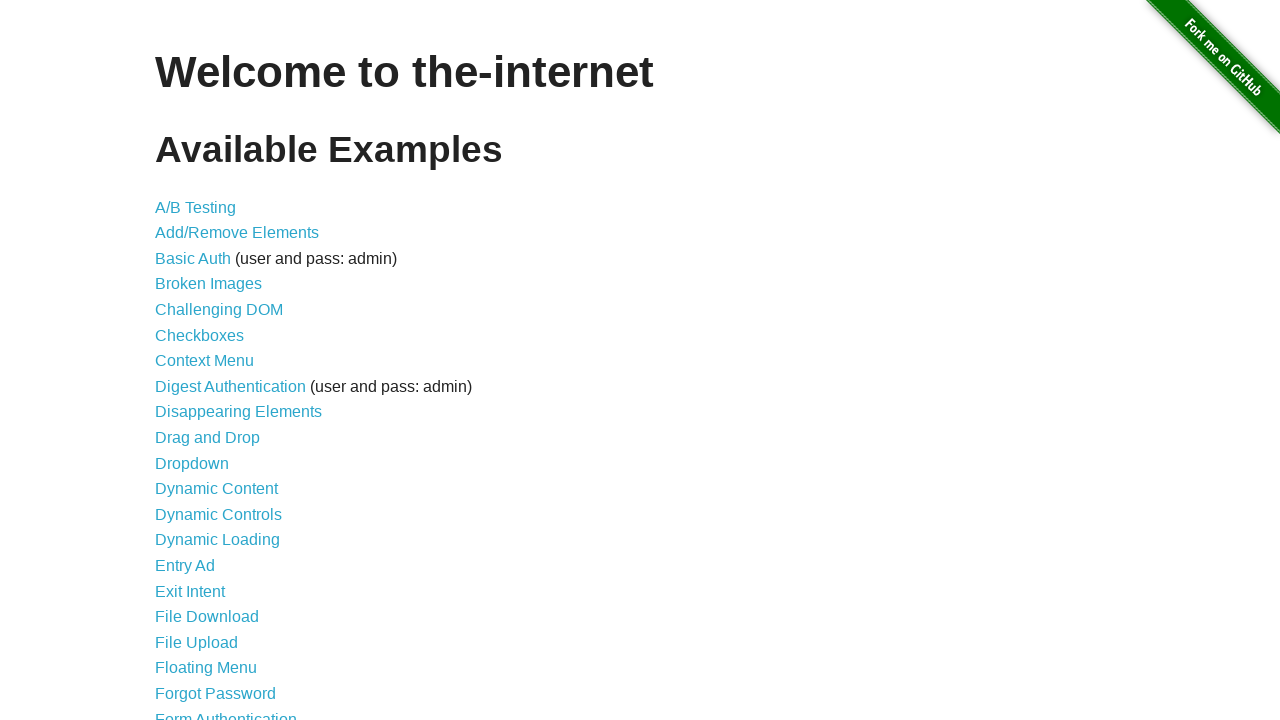

Clicked on Add/Remove Elements link at (237, 233) on a[href='/add_remove_elements/']
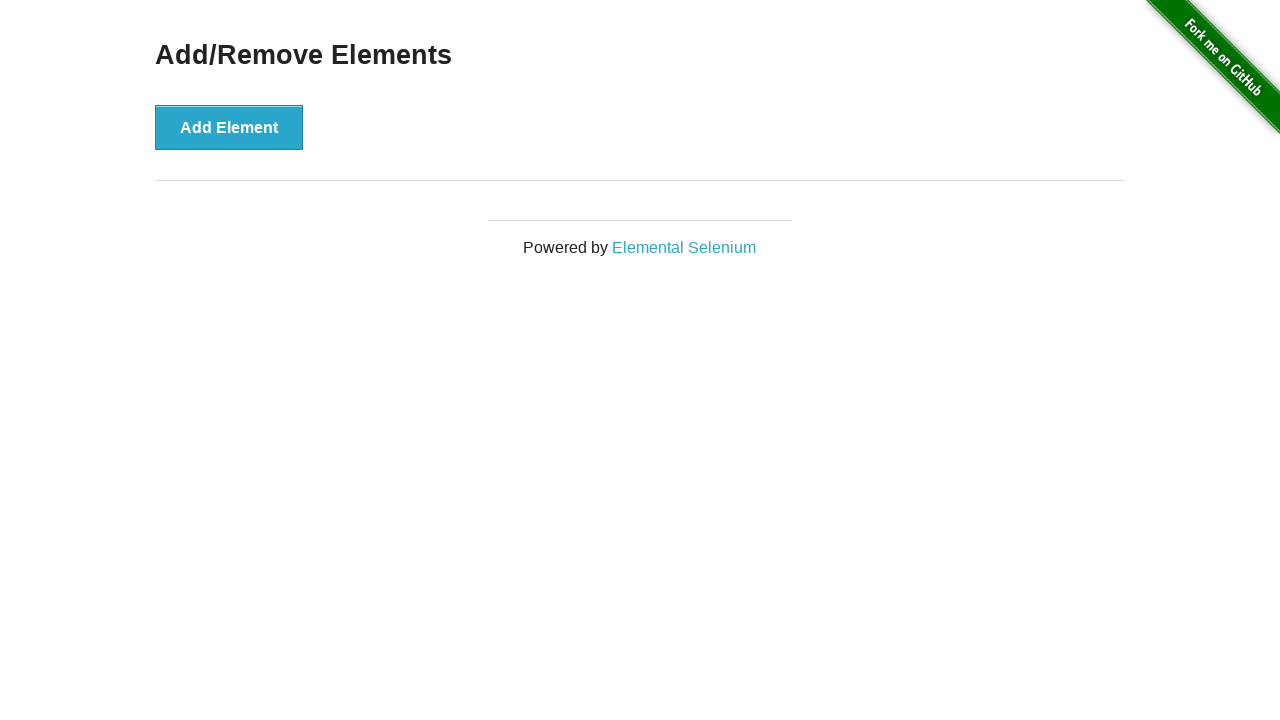

Clicked Add Element button (1st time) at (229, 127) on button[onclick='addElement()']
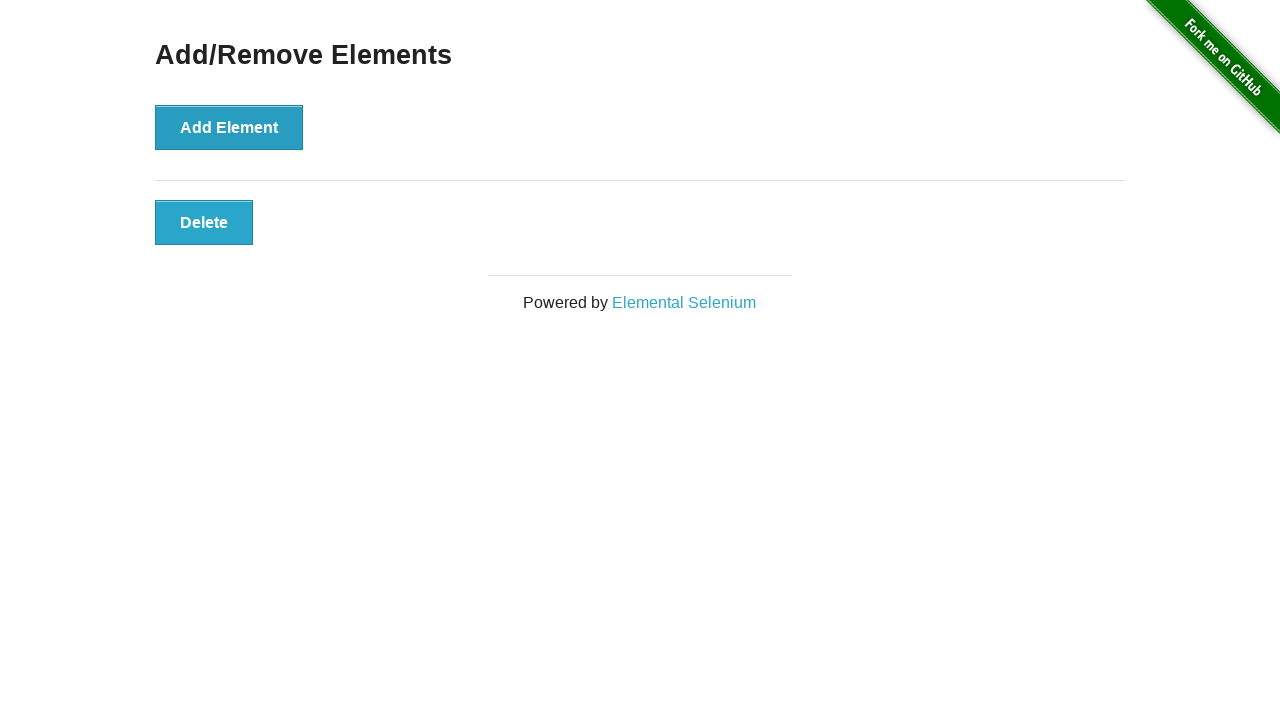

Clicked Add Element button (2nd time) at (229, 127) on button[onclick='addElement()']
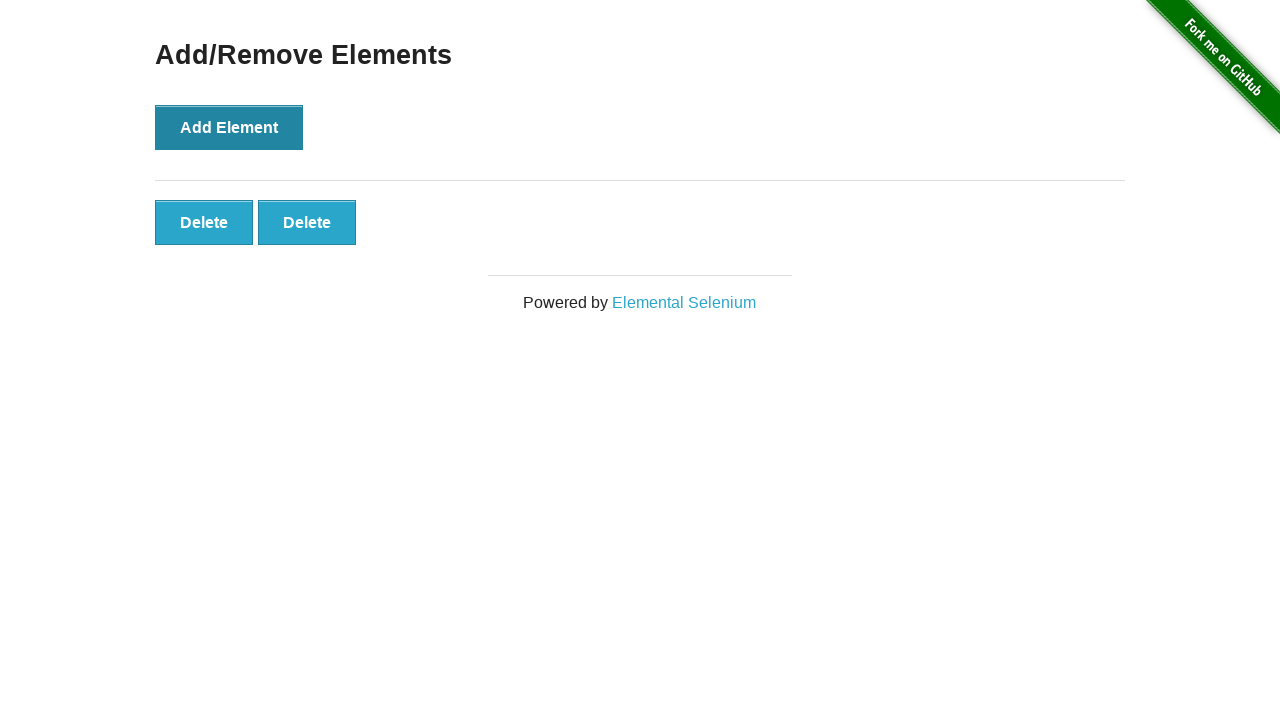

Clicked Add Element button (3rd time) at (229, 127) on button[onclick='addElement()']
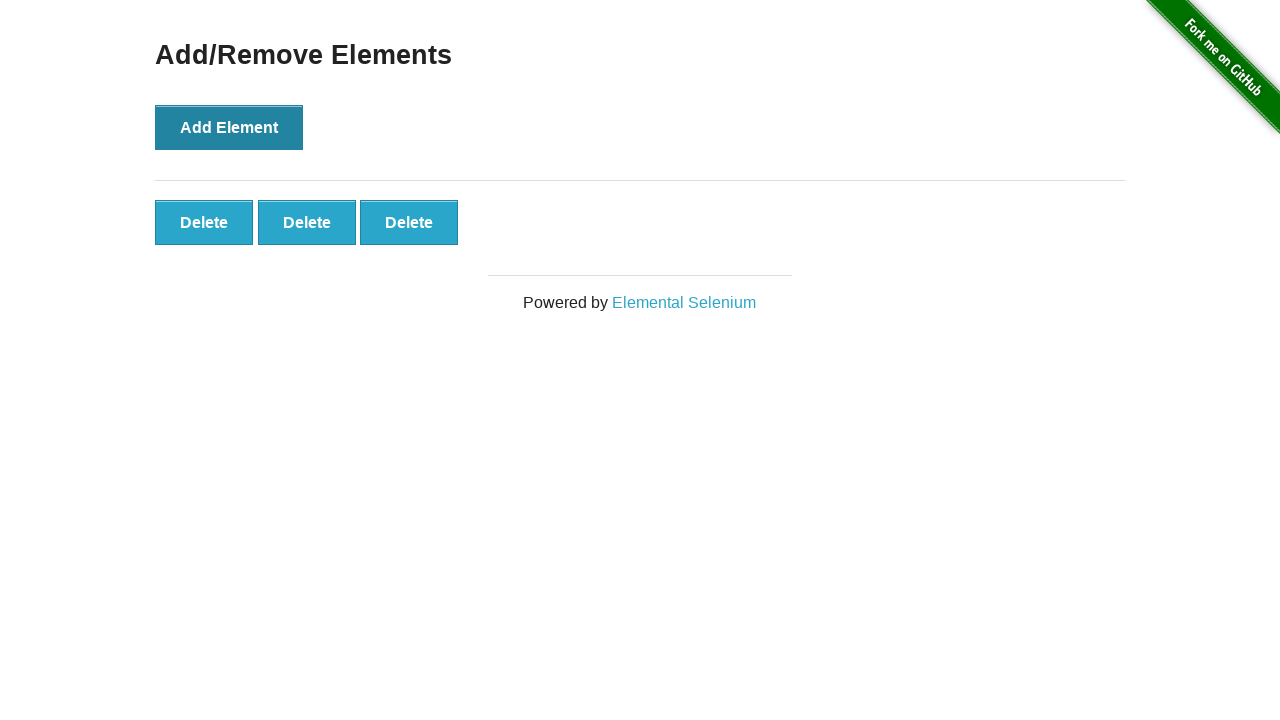

Waited for added elements to appear
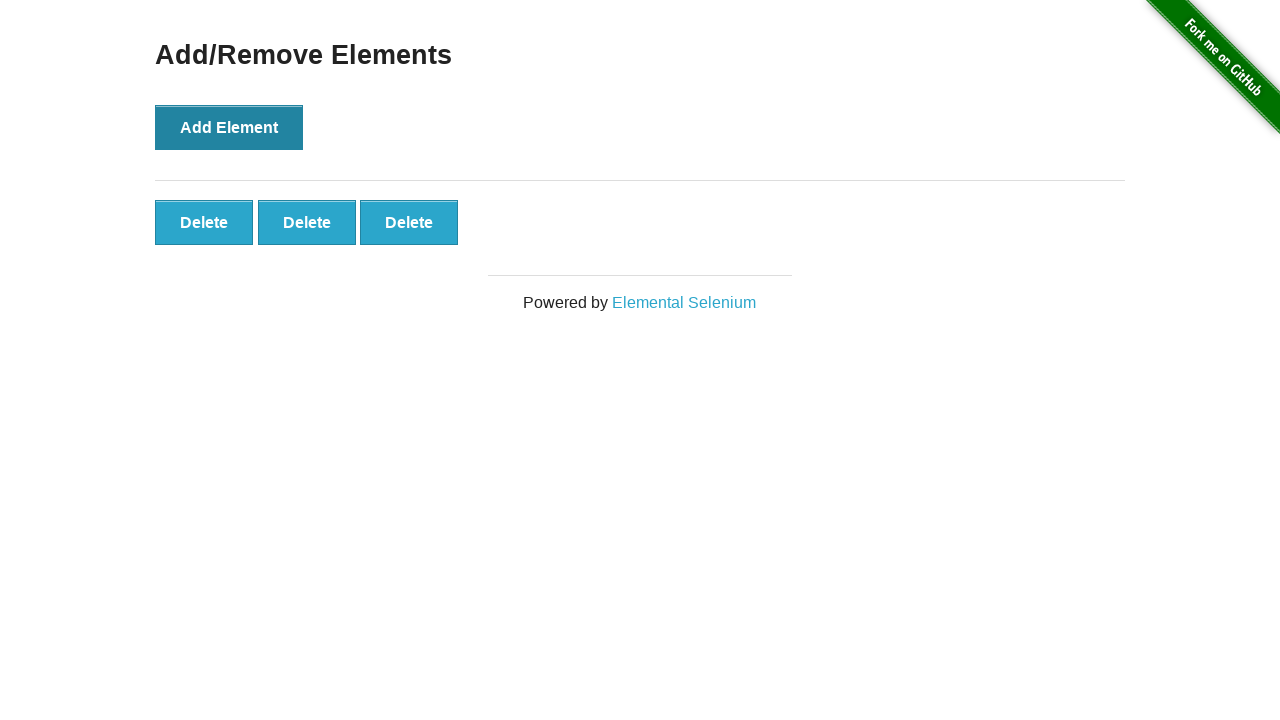

Verified three elements were added
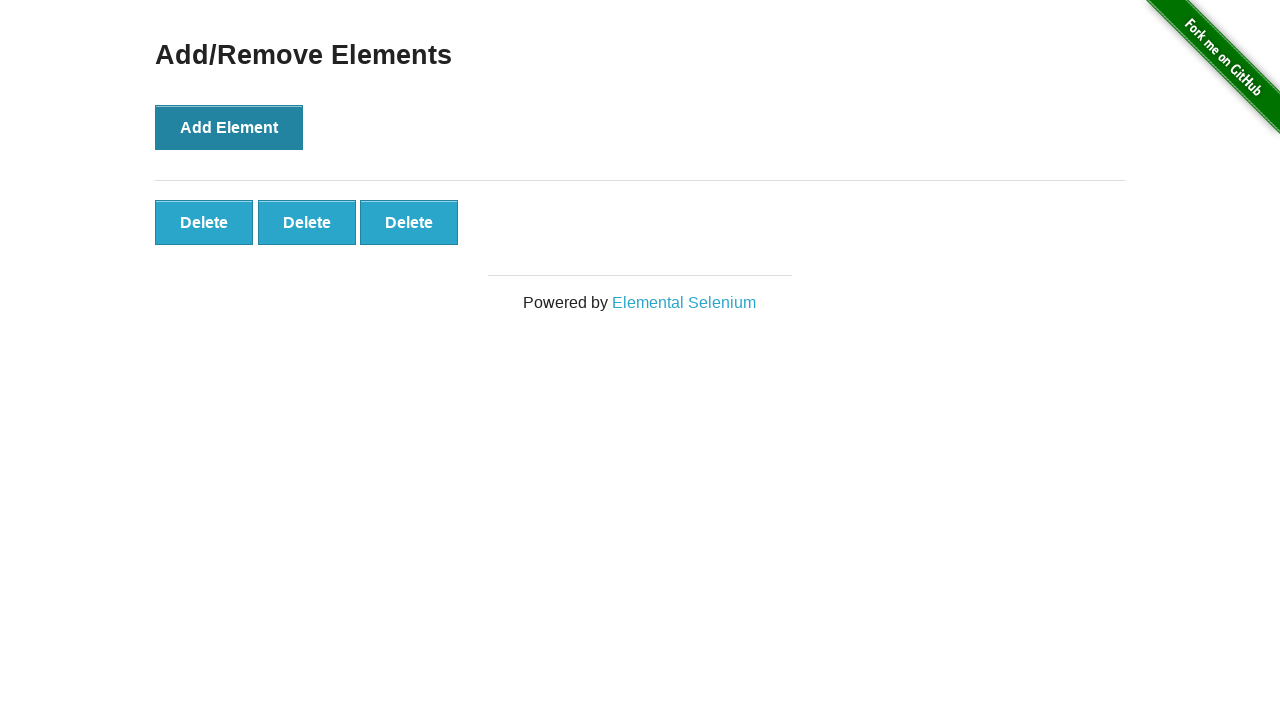

Clicked remove button on first element at (204, 222) on #elements .added-manually >> nth=0
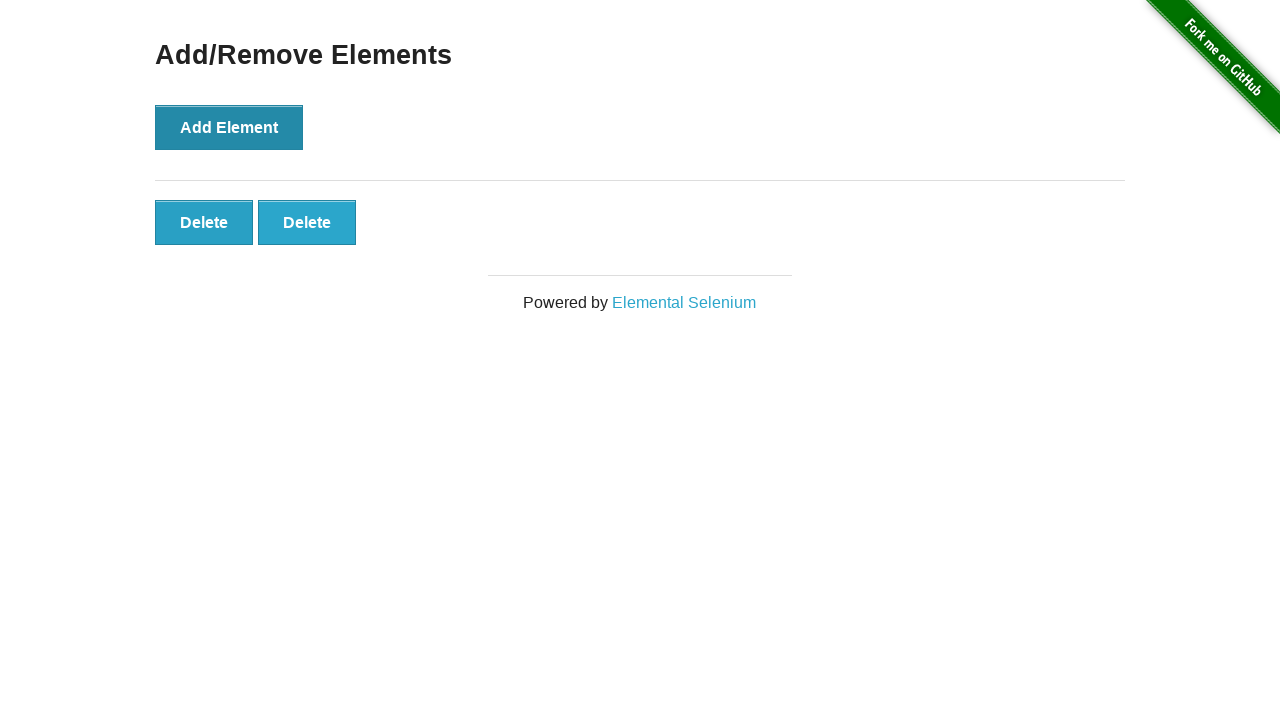

Verified two elements remain after removal
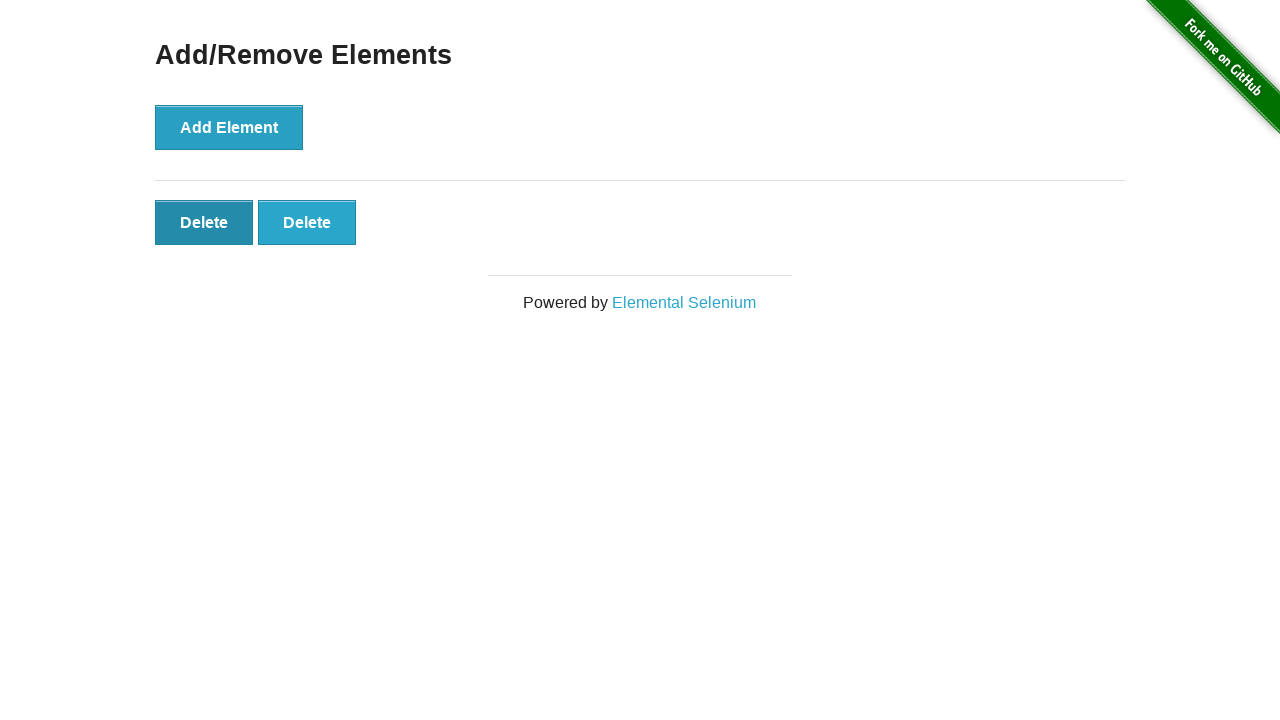

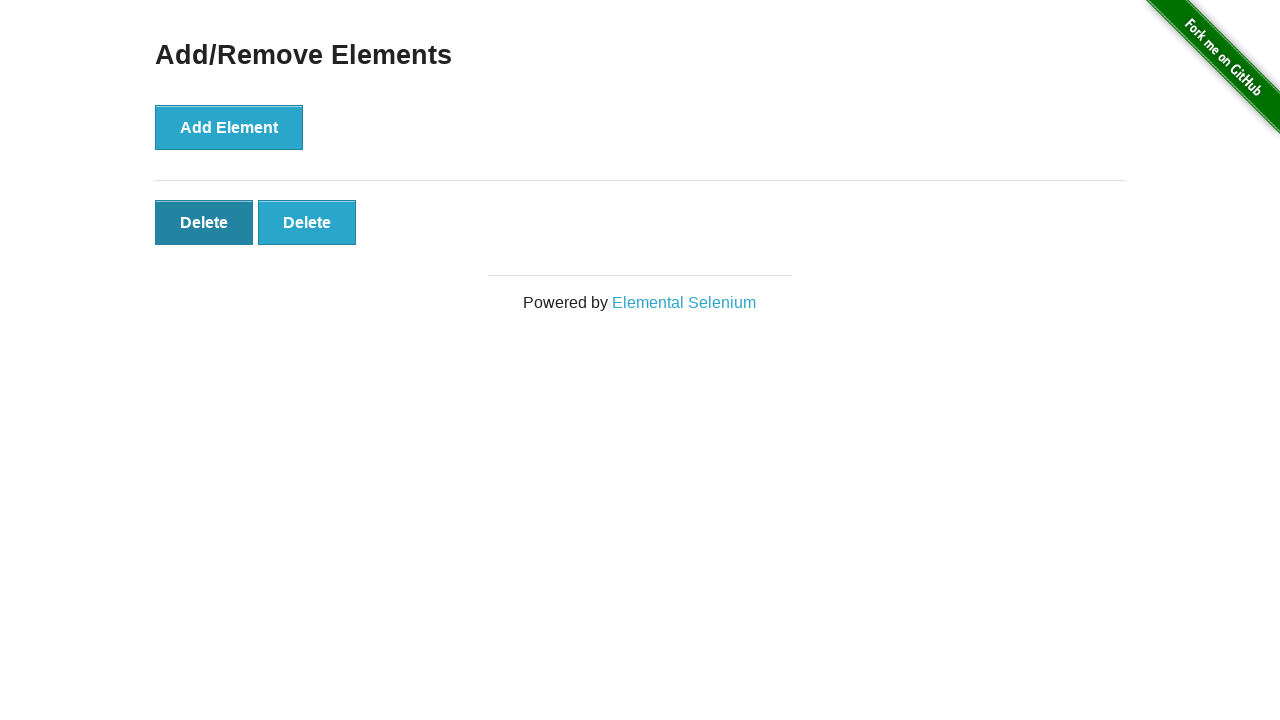